Finds the first name of the employee whose last name is Patro

Starting URL: http://automationbykrishna.com/#

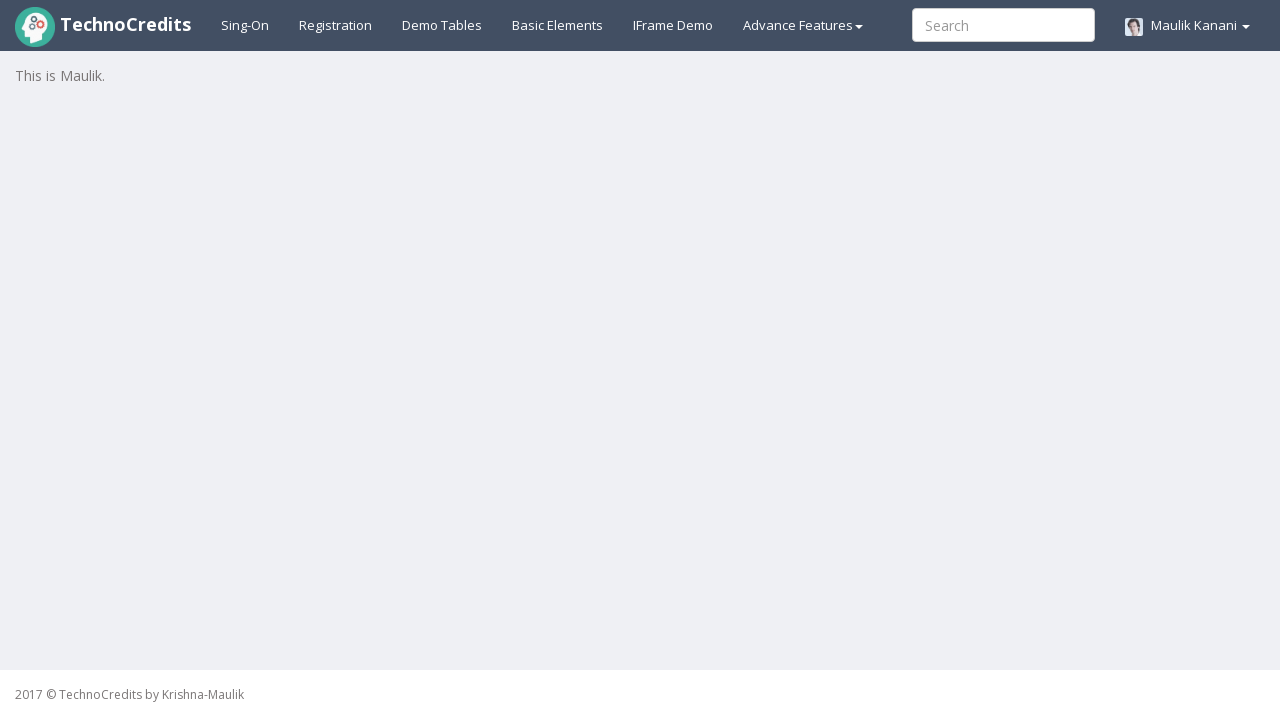

Clicked on Demo Tables link at (442, 25) on text=Demo Tables
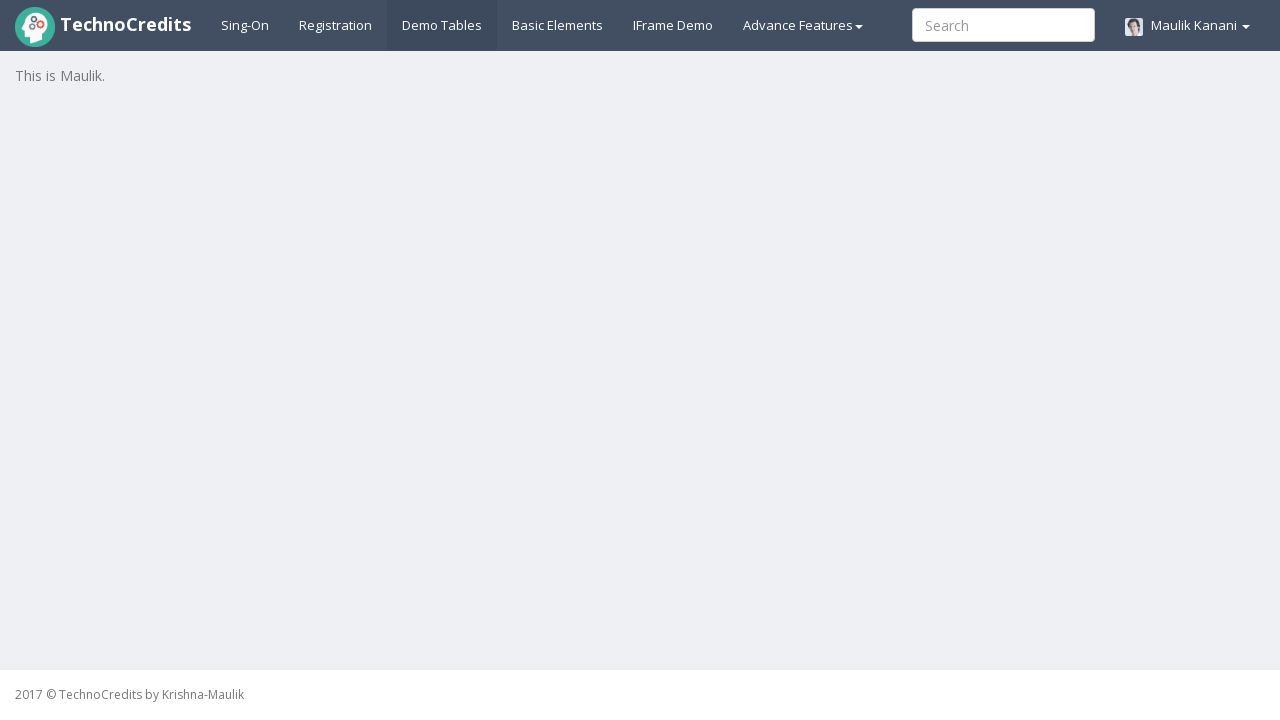

Table with id 'table1' became visible
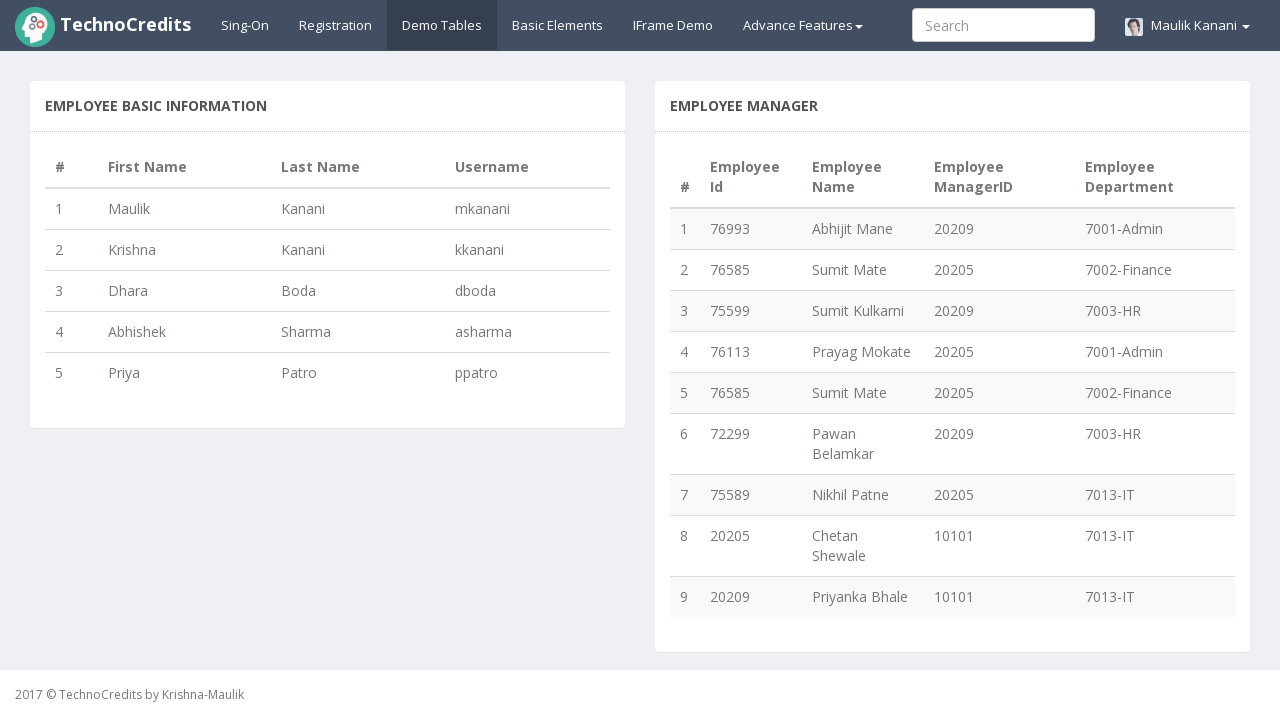

Retrieved first name of employee with last name 'Patro' using XPath query
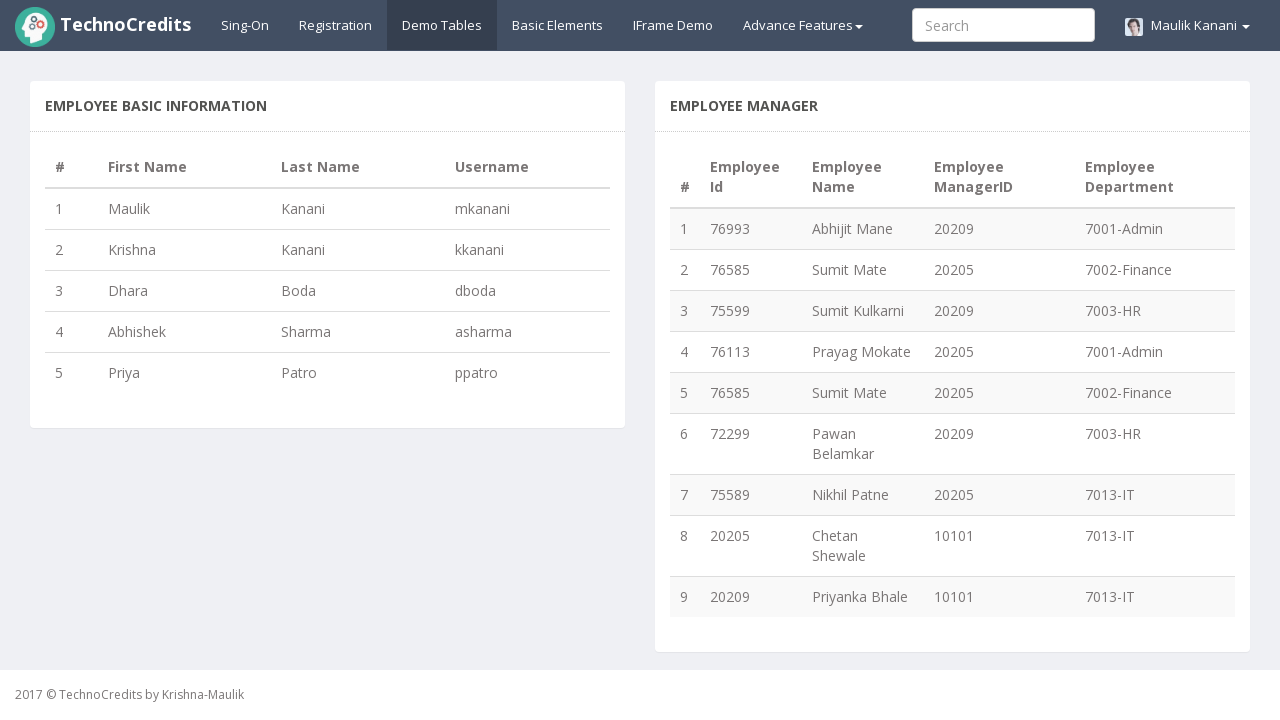

Printed result: First name of employee with last name Patro: Priya
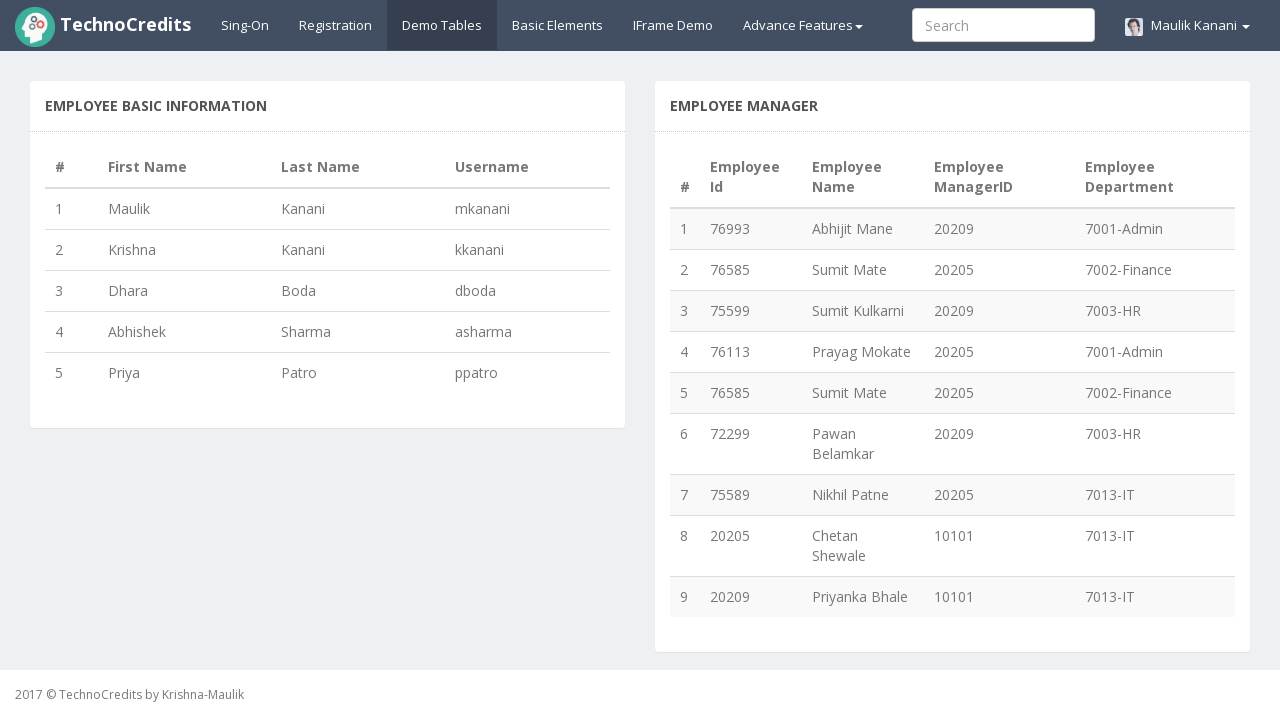

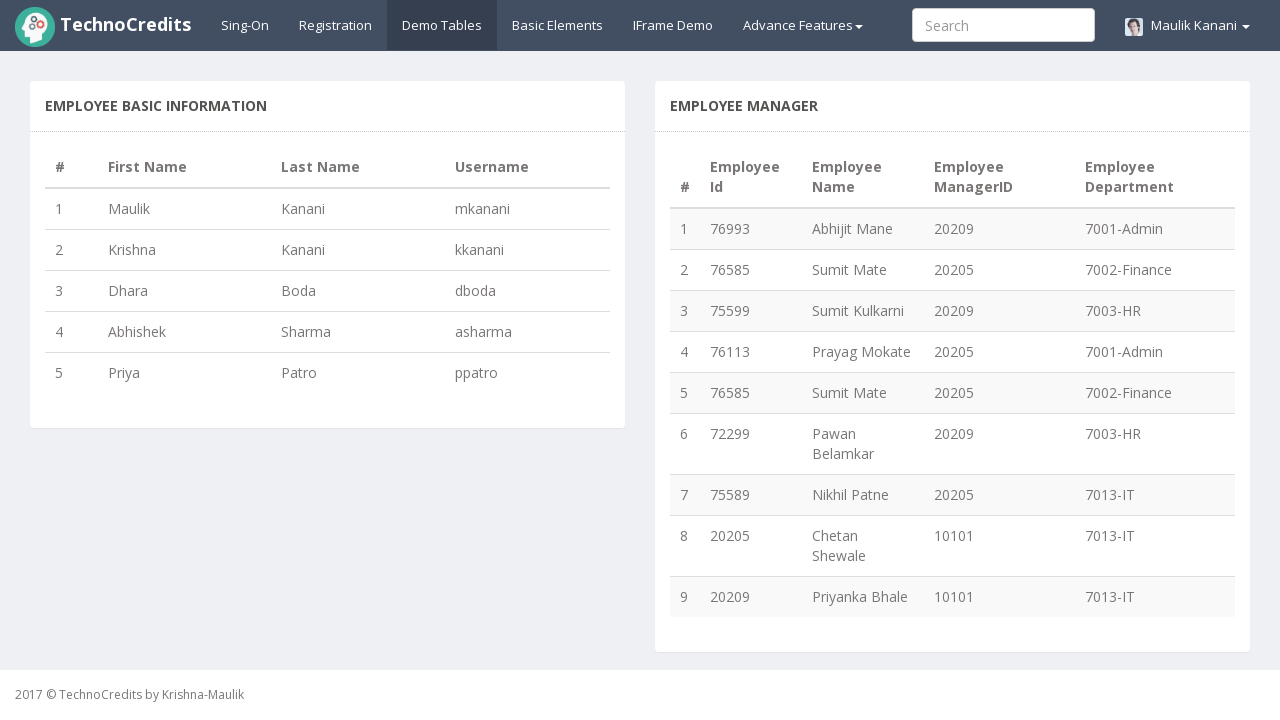